Tests the add element functionality on herokuapp by clicking the add element button and verifying a new element appears

Starting URL: https://the-internet.herokuapp.com/

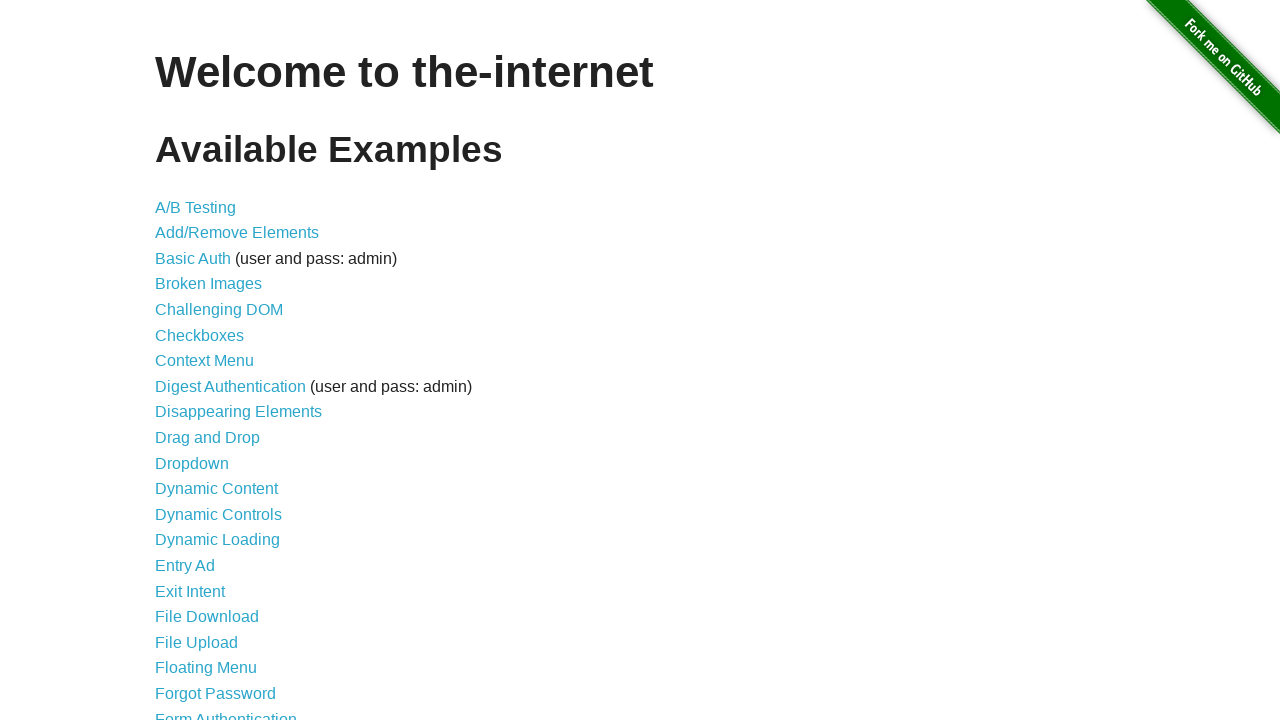

Clicked on the add/remove elements link at (237, 233) on a[href='/add_remove_elements/']
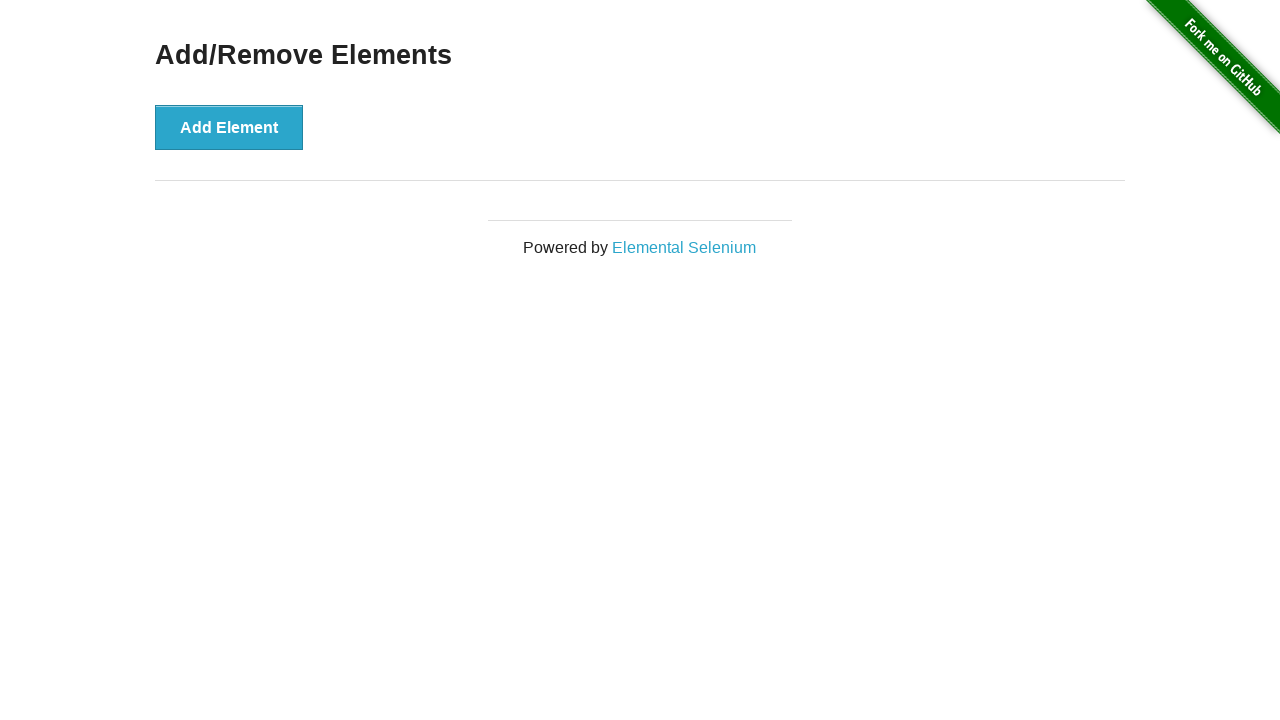

Clicked the Add Element button at (229, 127) on button[onclick='addElement()']
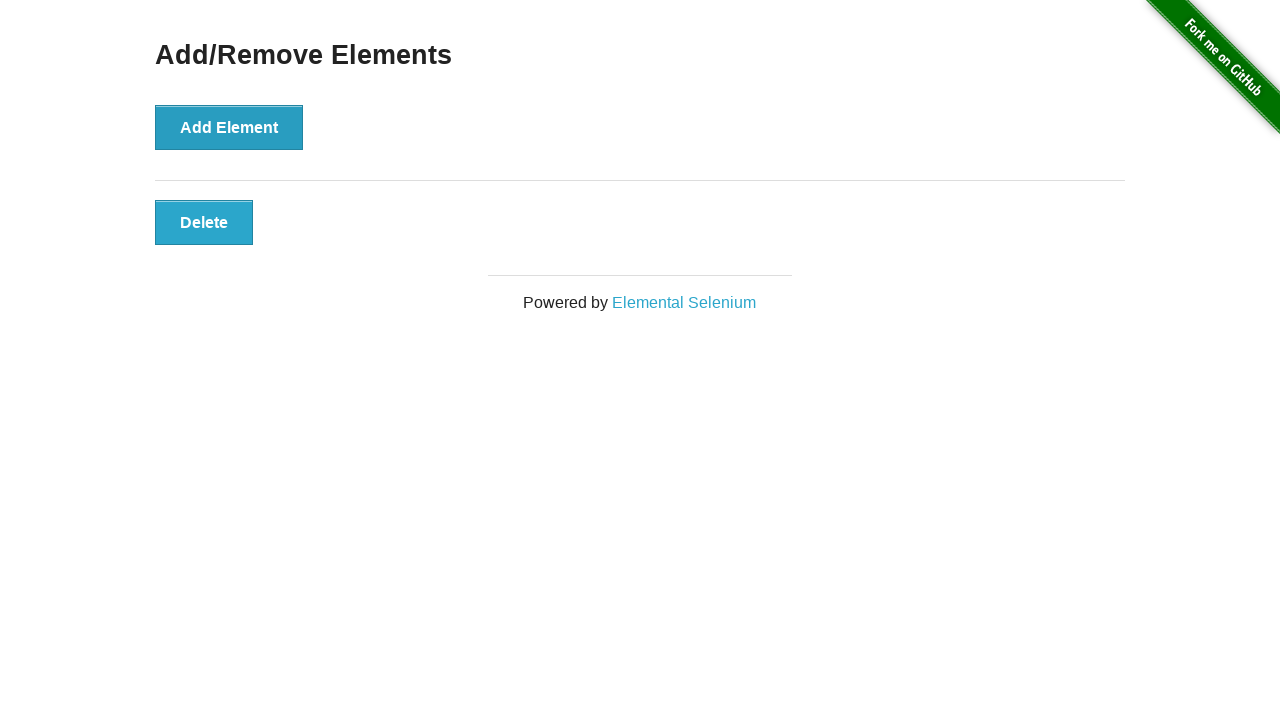

Verified that a new element was added and is displayed
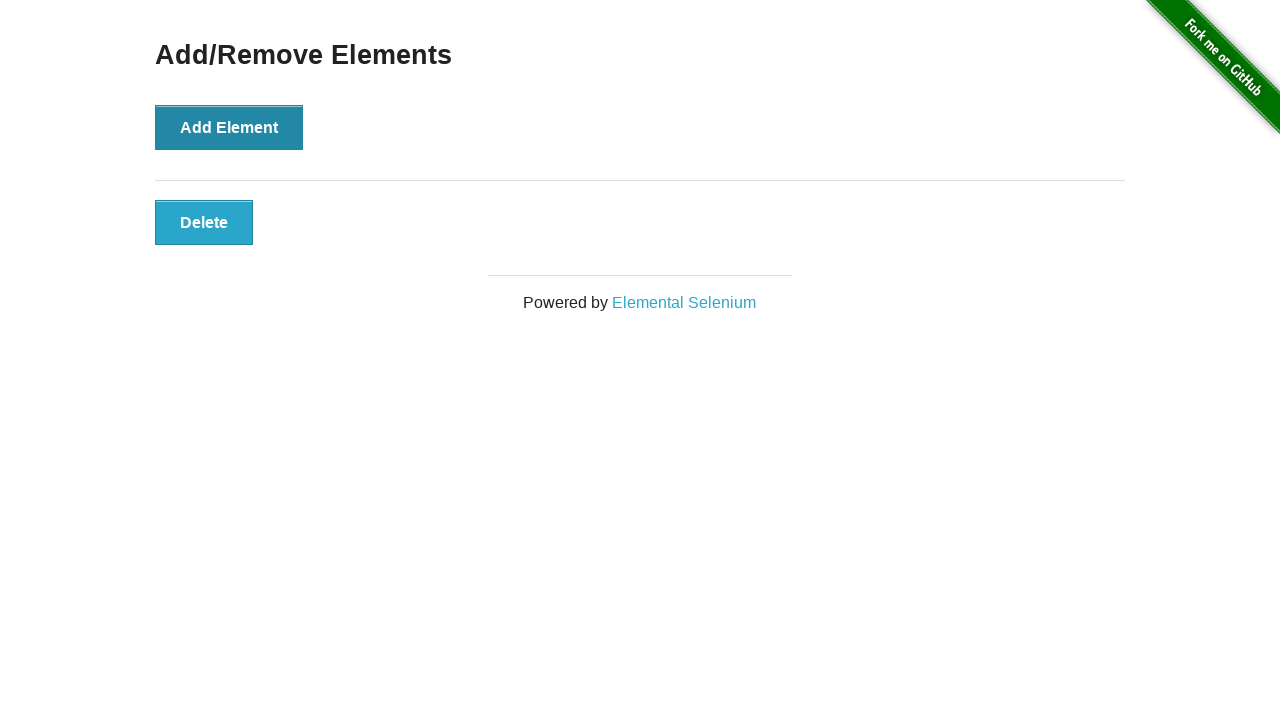

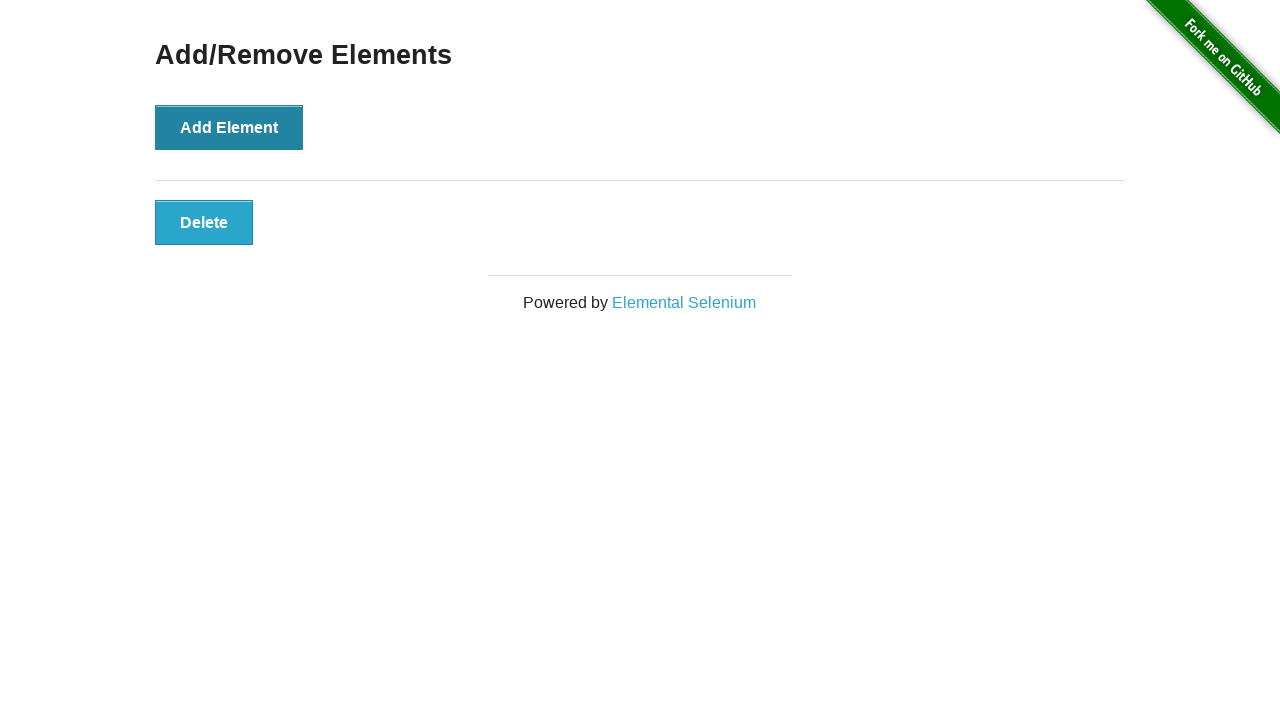